Tests the flight booking flow on BlazeDemo by selecting departure and destination cities, choosing a flight, filling out passenger and payment information, and completing the purchase.

Starting URL: http://blazedemo.com/

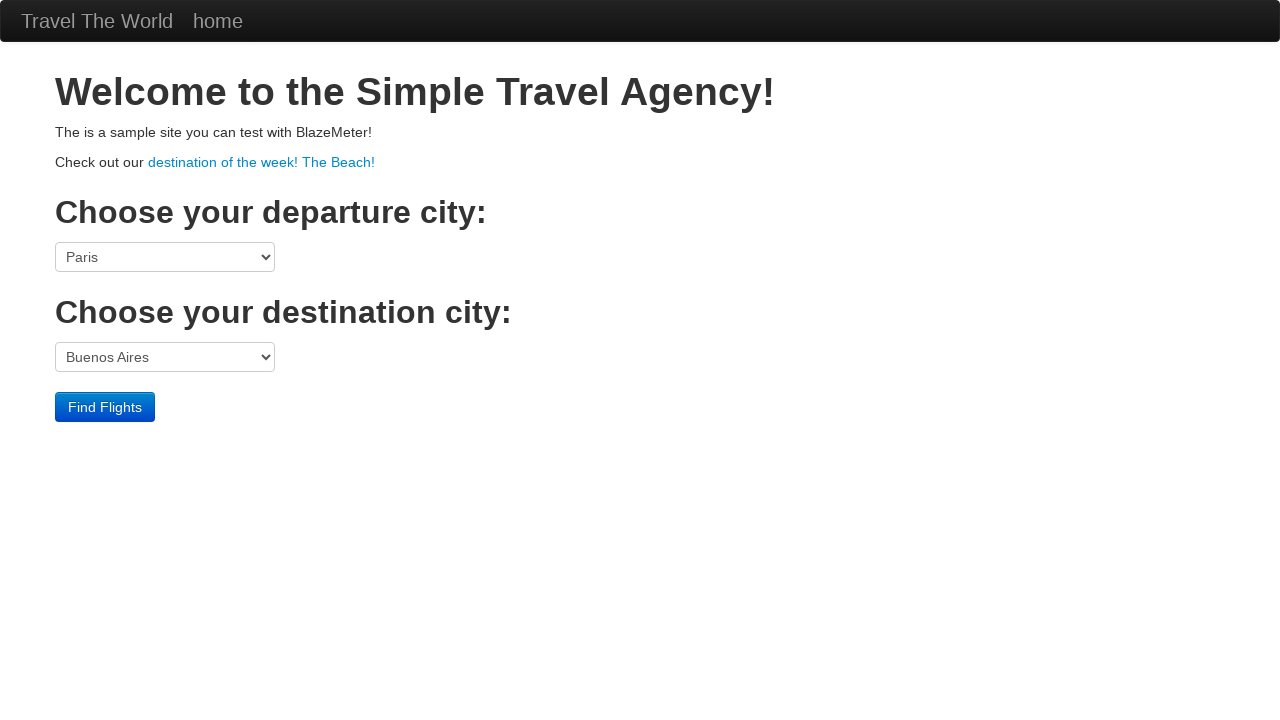

Selected departure city (Portland) on //div[3]/form/select[1]
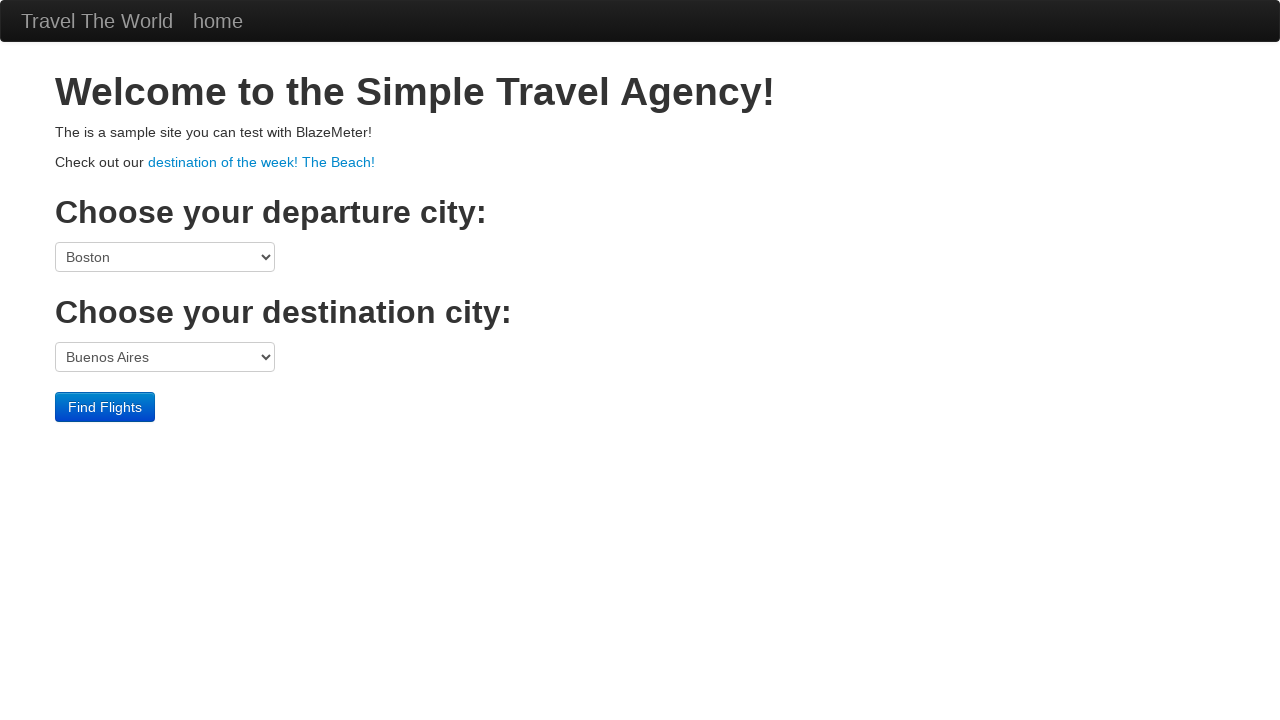

Selected destination city (Berlin) on //div[3]/form/select[2]
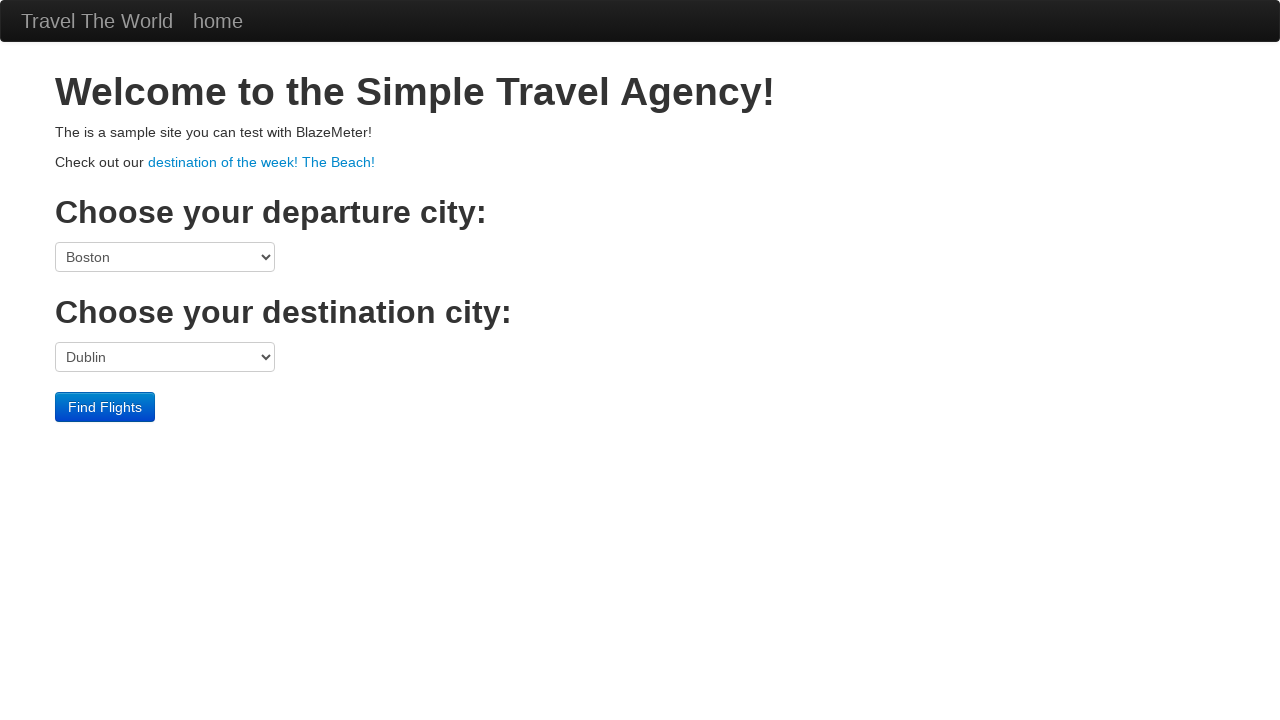

Clicked Find Flights button at (105, 407) on input.btn.btn-primary
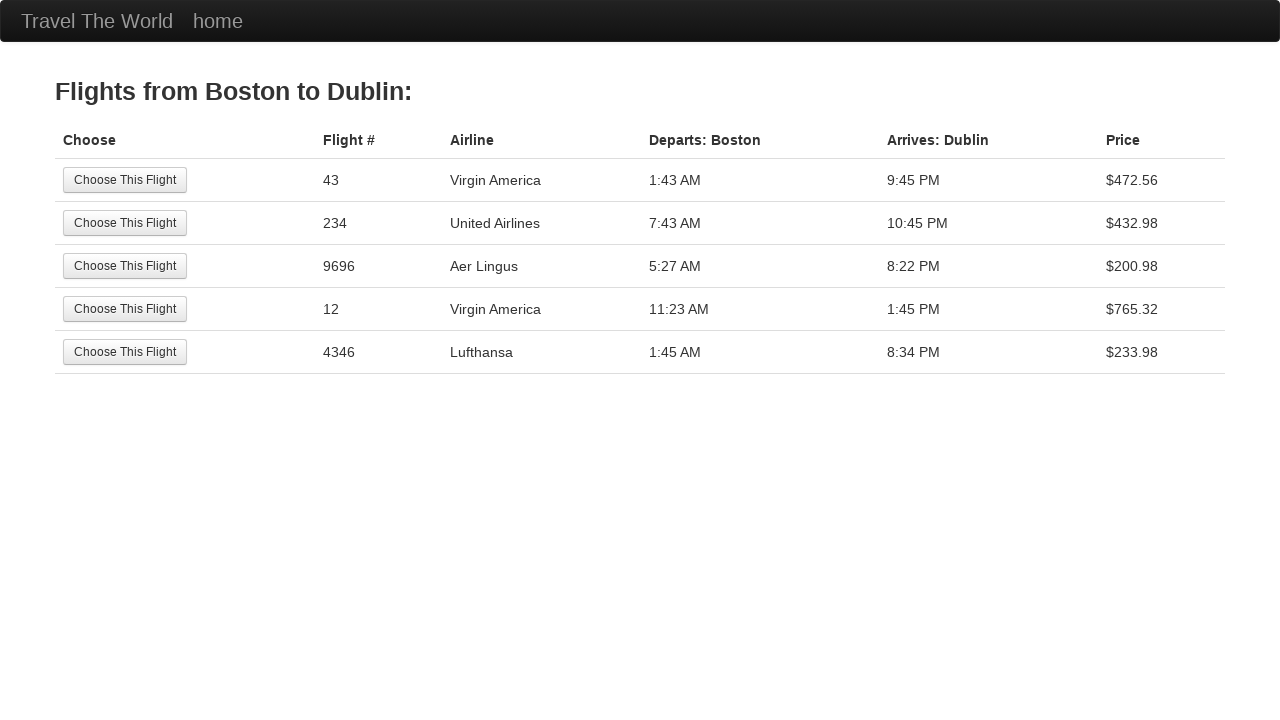

Flight results table loaded
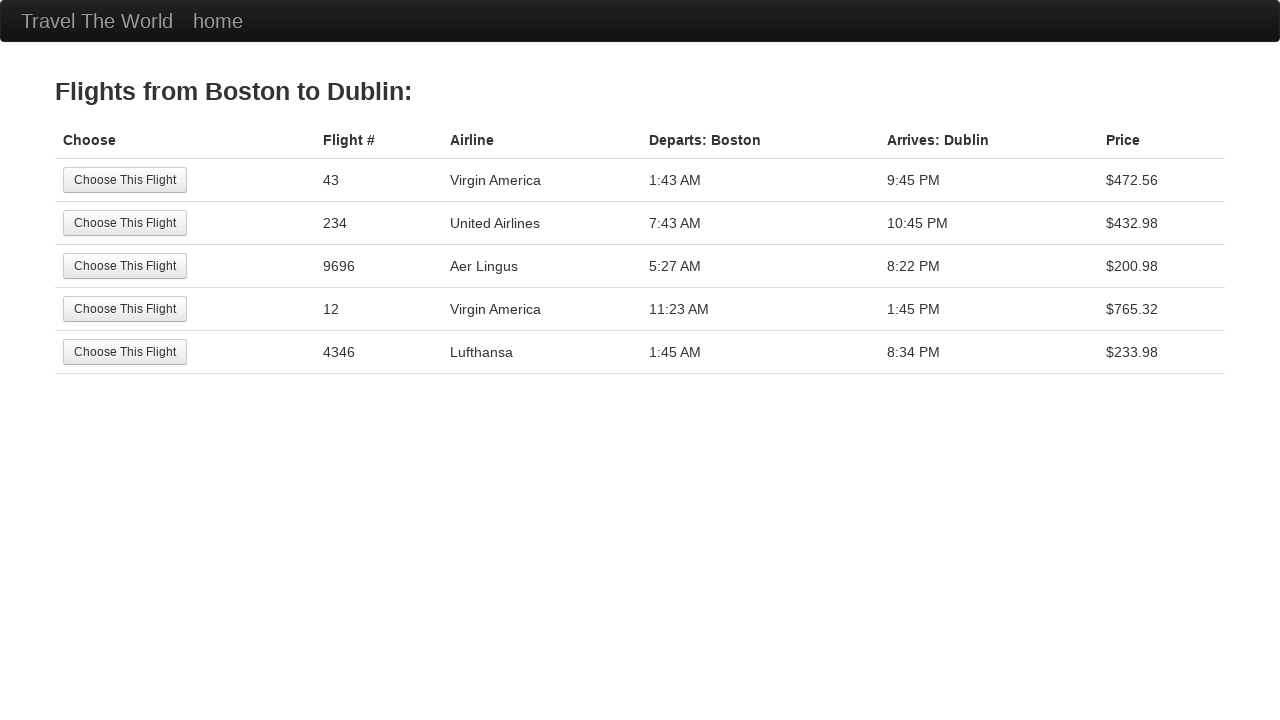

Selected the 4th flight option at (125, 309) on xpath=//table[@class='table']/tbody/tr[4]/td[1]/input
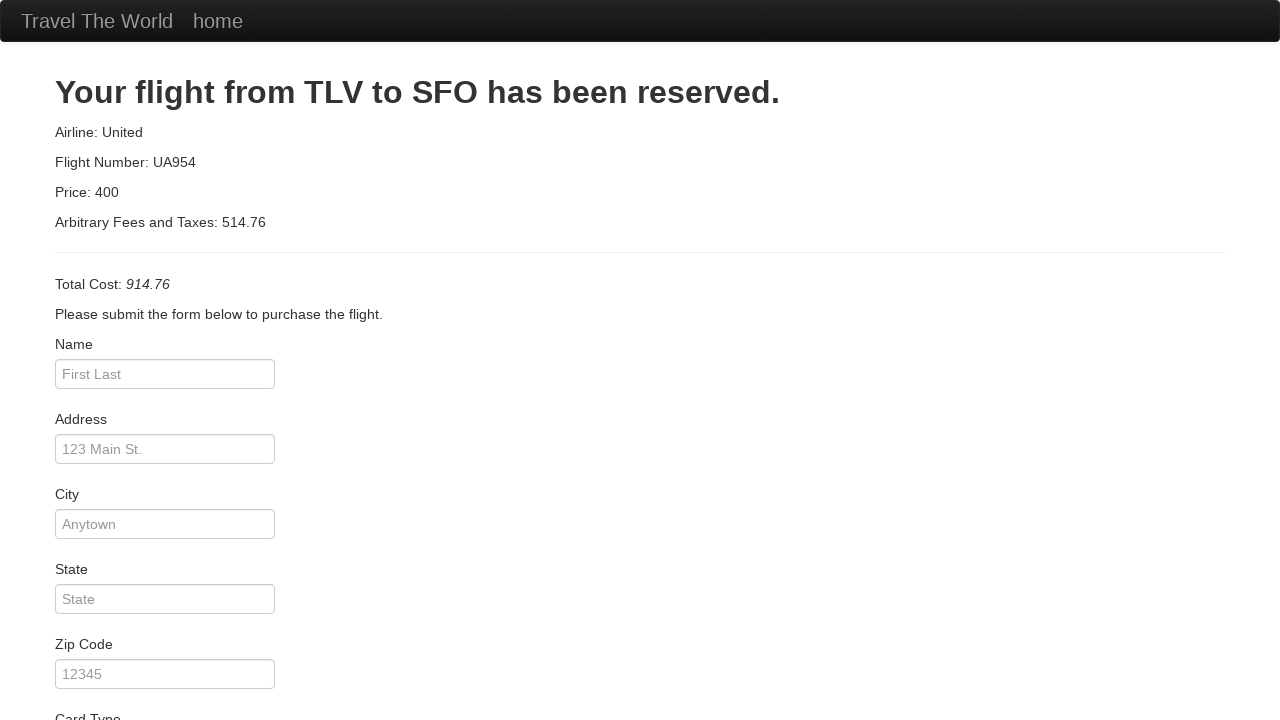

Filled passenger name: John Smith on #inputName
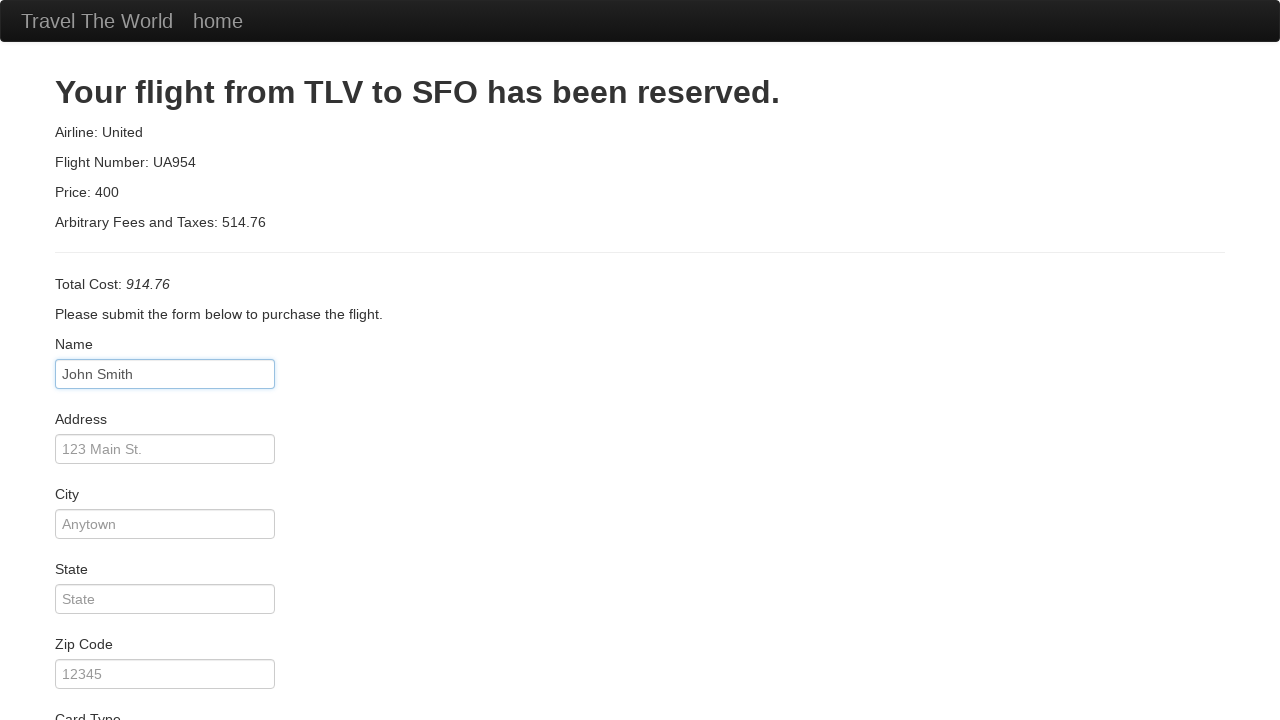

Filled passenger address: 456 Oak Avenue on #address
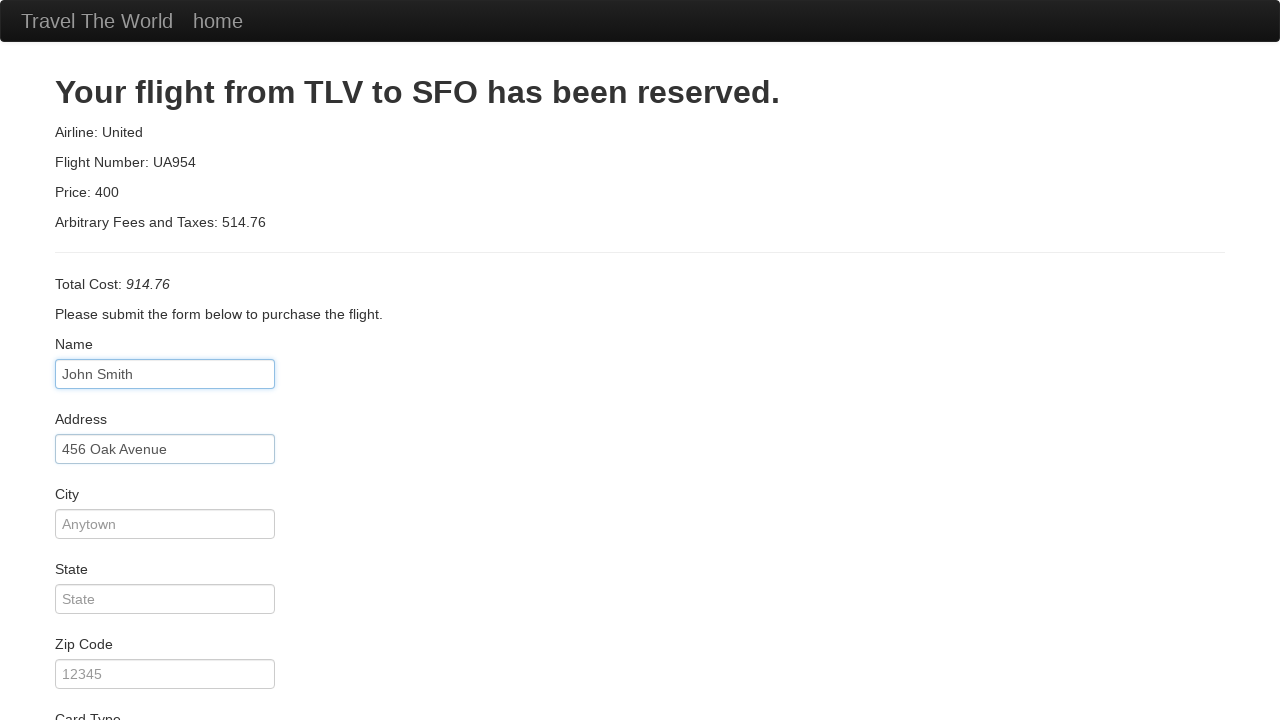

Filled city: San Francisco on #city
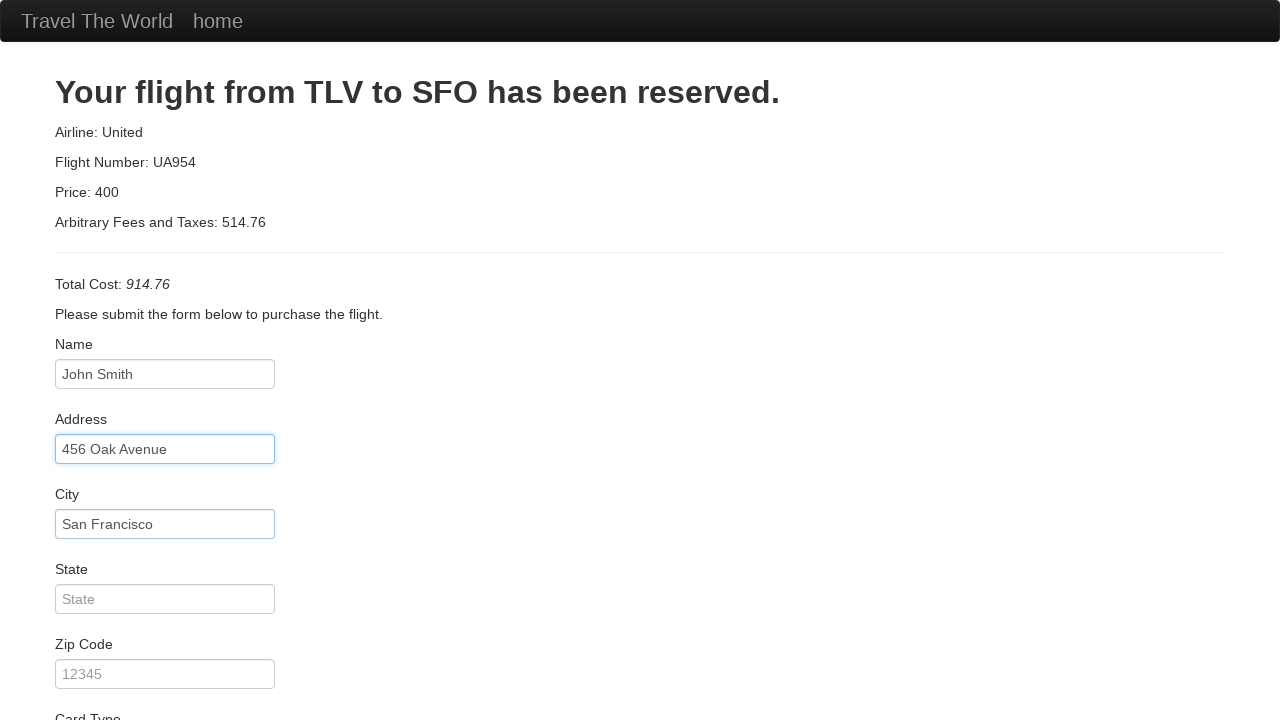

Filled state: CA on #state
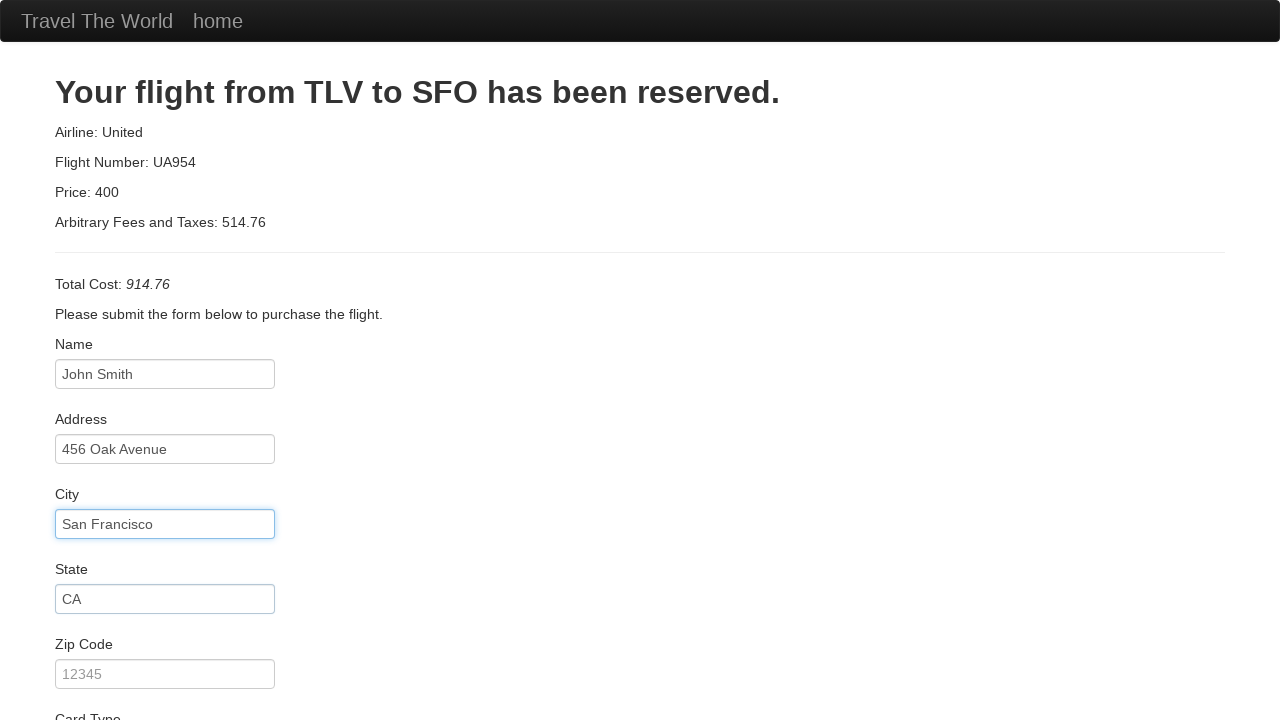

Filled zip code: 94102 on #zipCode
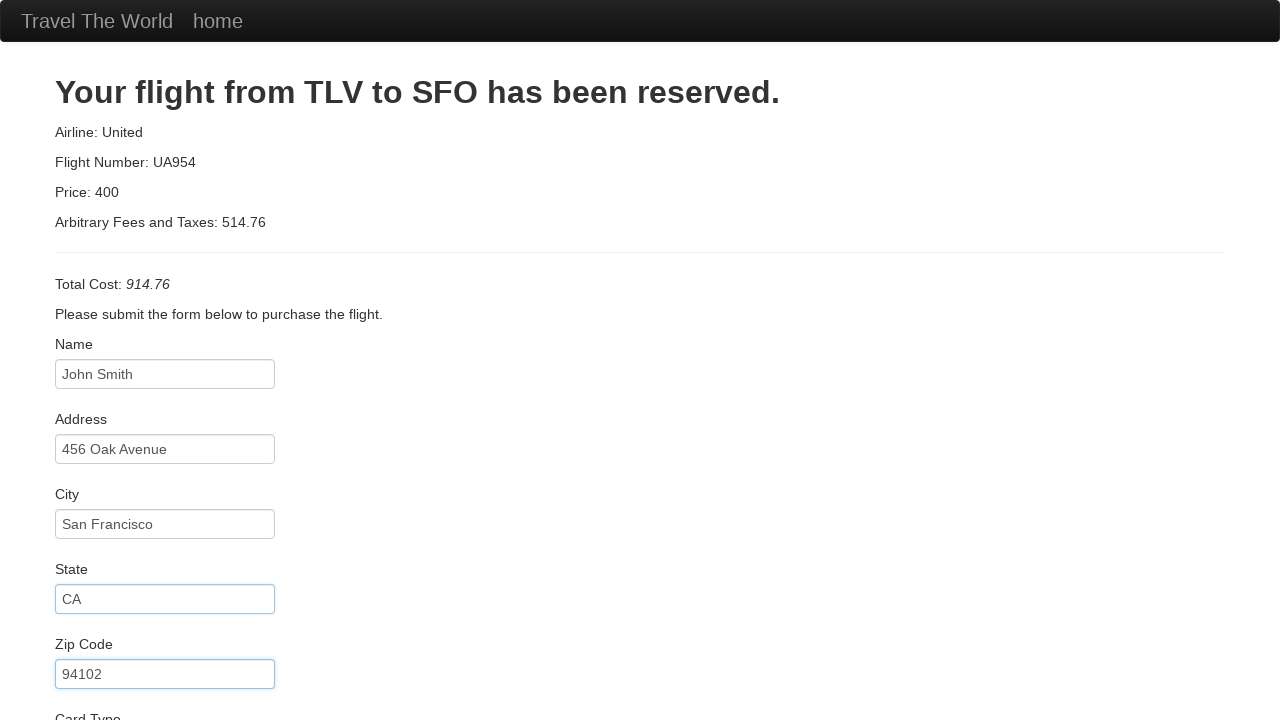

Filled credit card number: 4111 2222 3333 4444 on #creditCardNumber
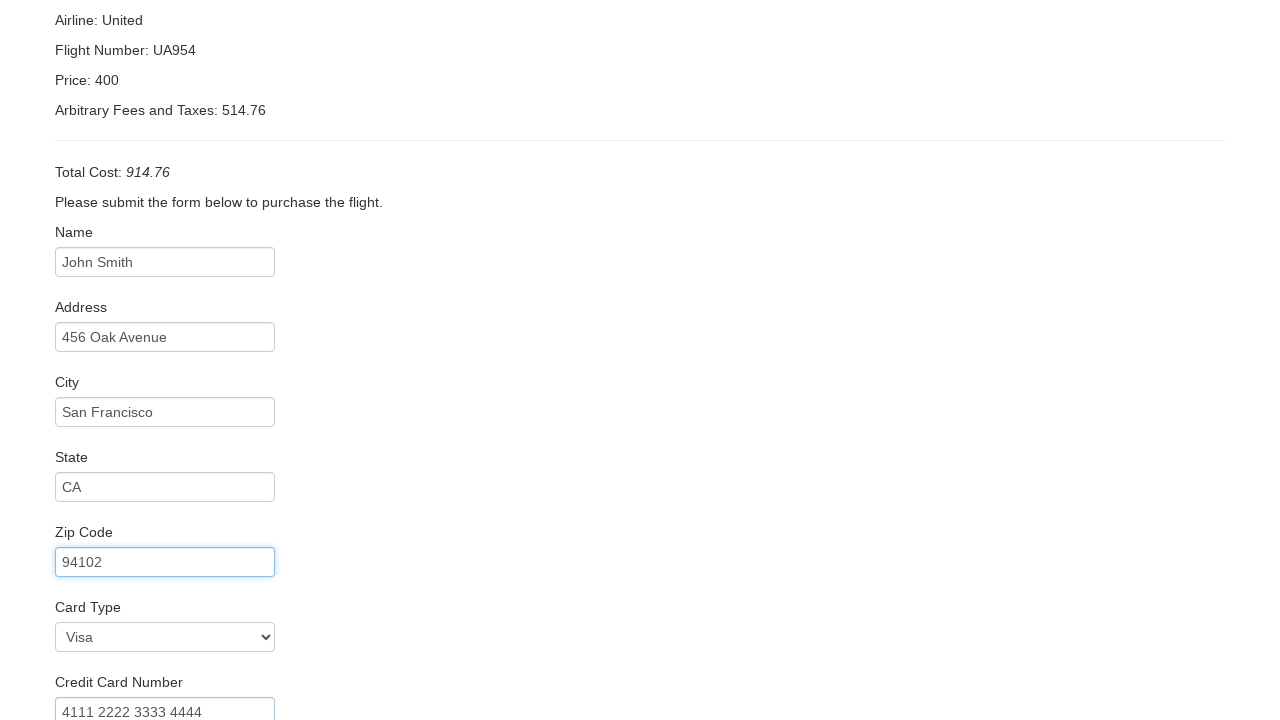

Filled cardholder name: John Smith on #nameOnCard
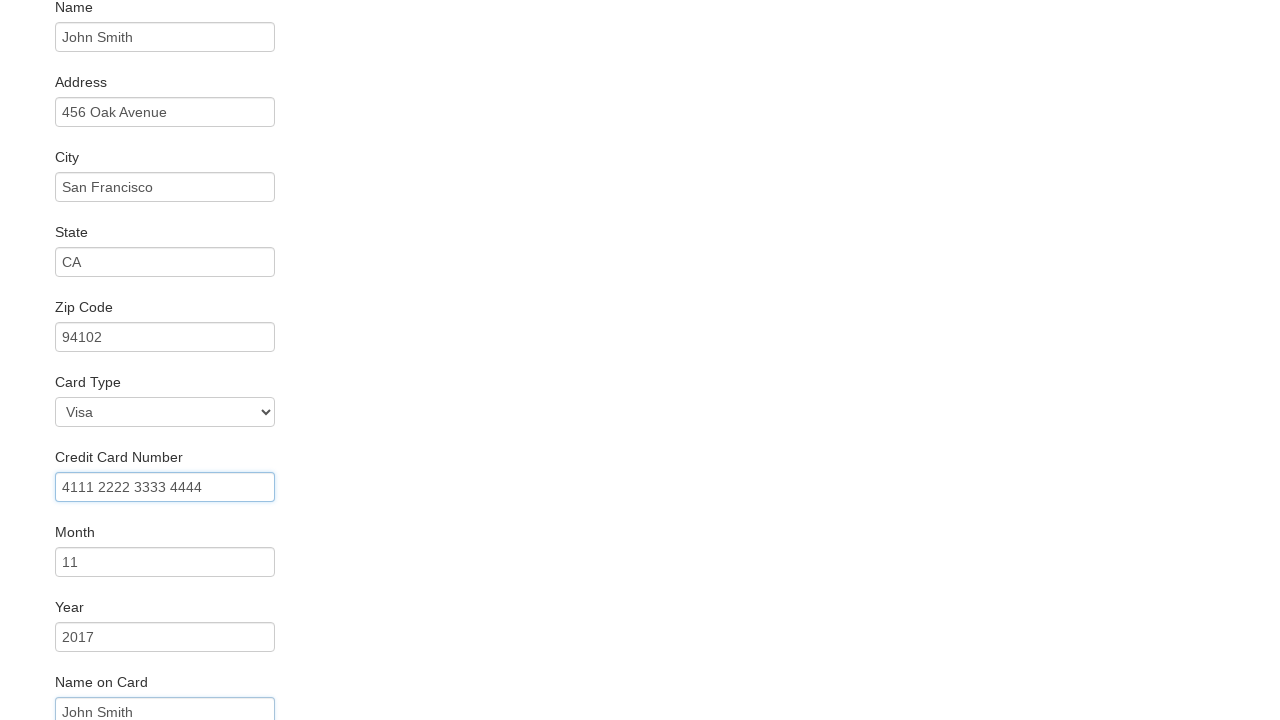

Clicked Purchase Flight button at (118, 685) on input.btn.btn-primary
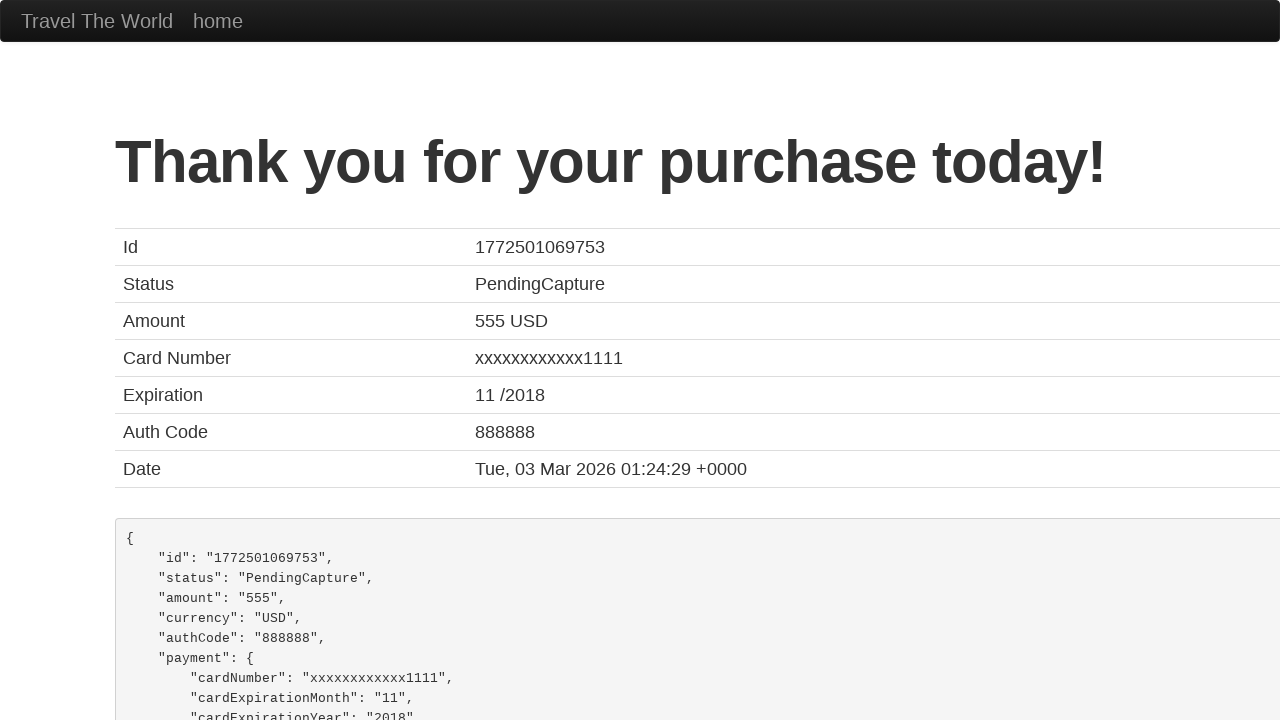

Confirmation page loaded
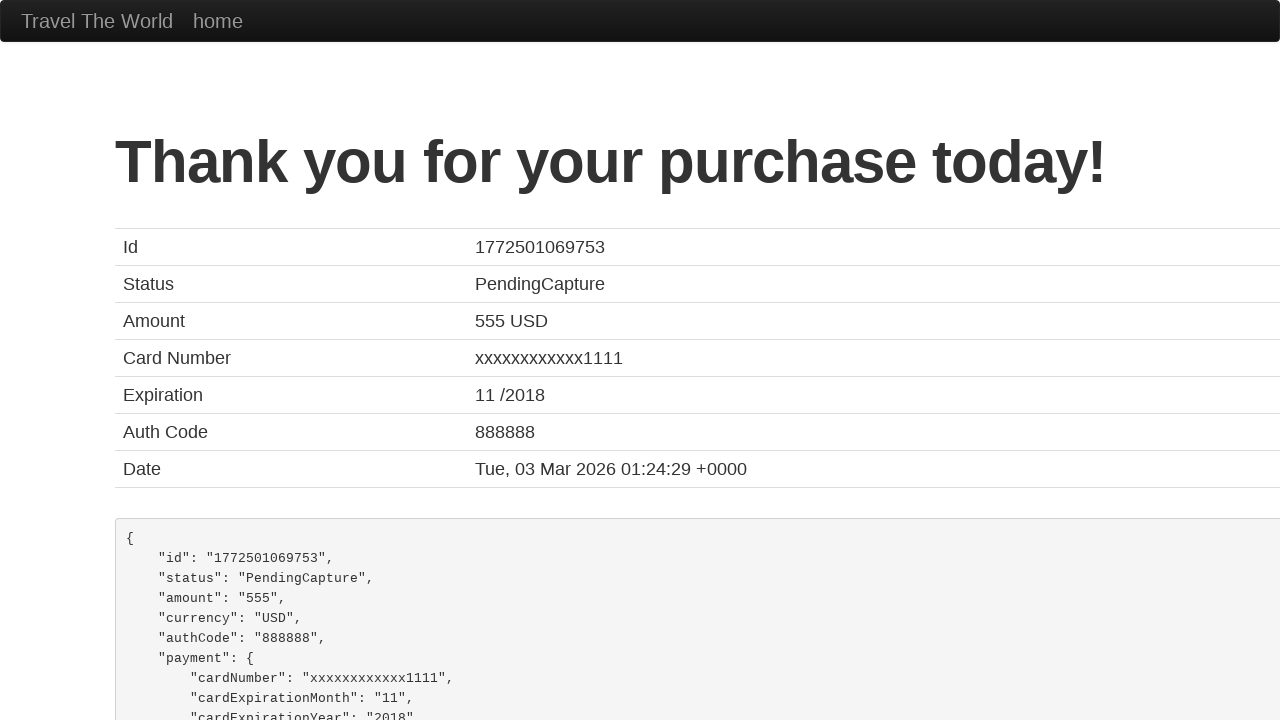

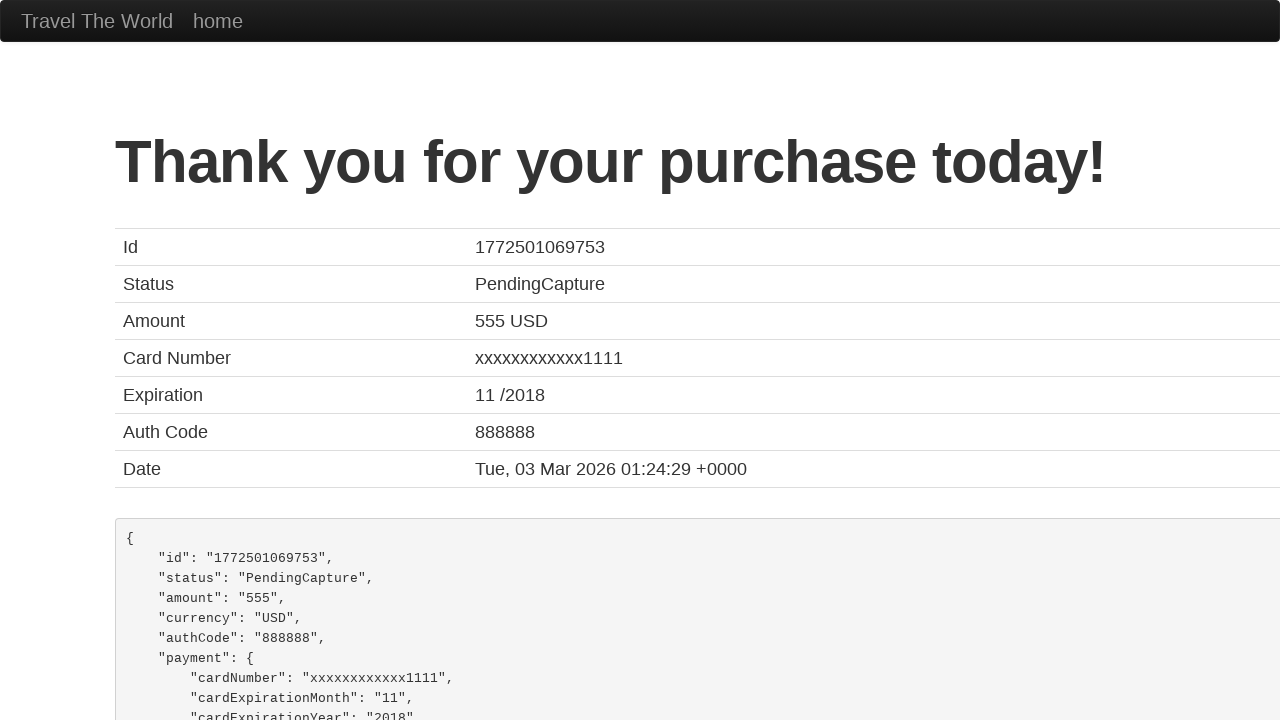